Adds specific vegetables (Cashews, Pears, Strawberry) to cart by finding them in the product list and clicking their add to cart buttons

Starting URL: https://rahulshettyacademy.com/seleniumPractise/#/

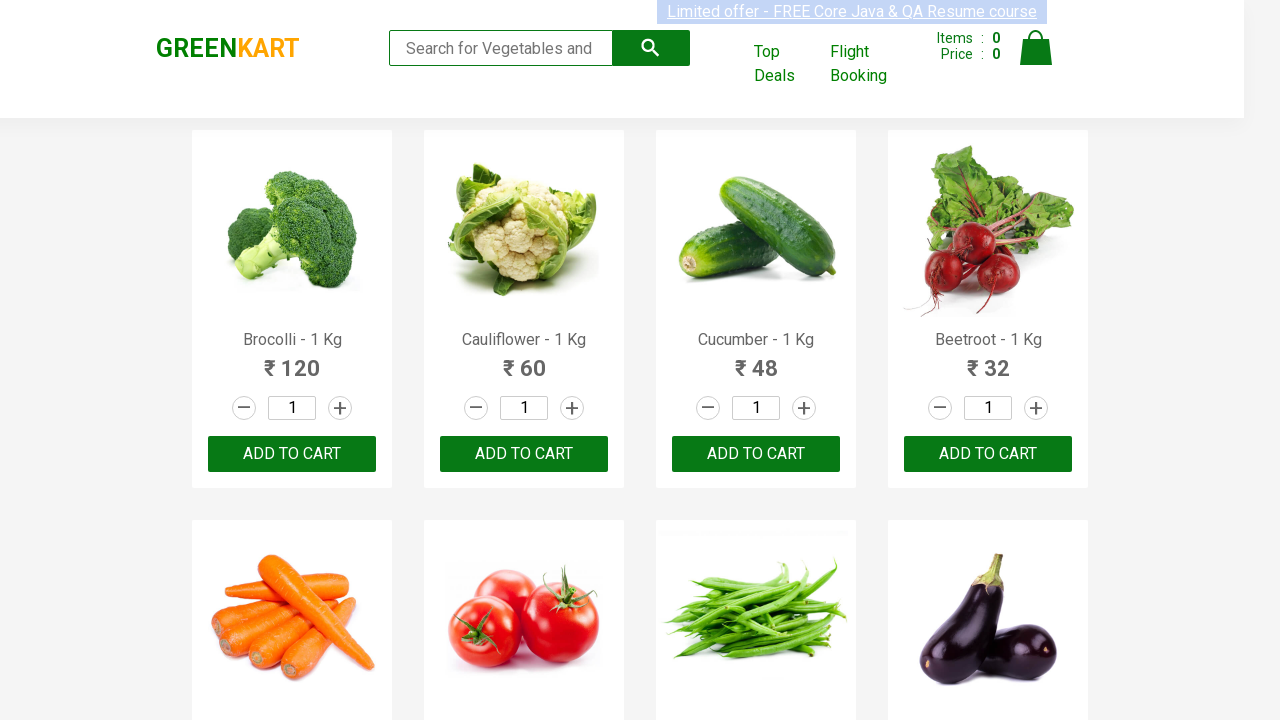

Waited for product list to load
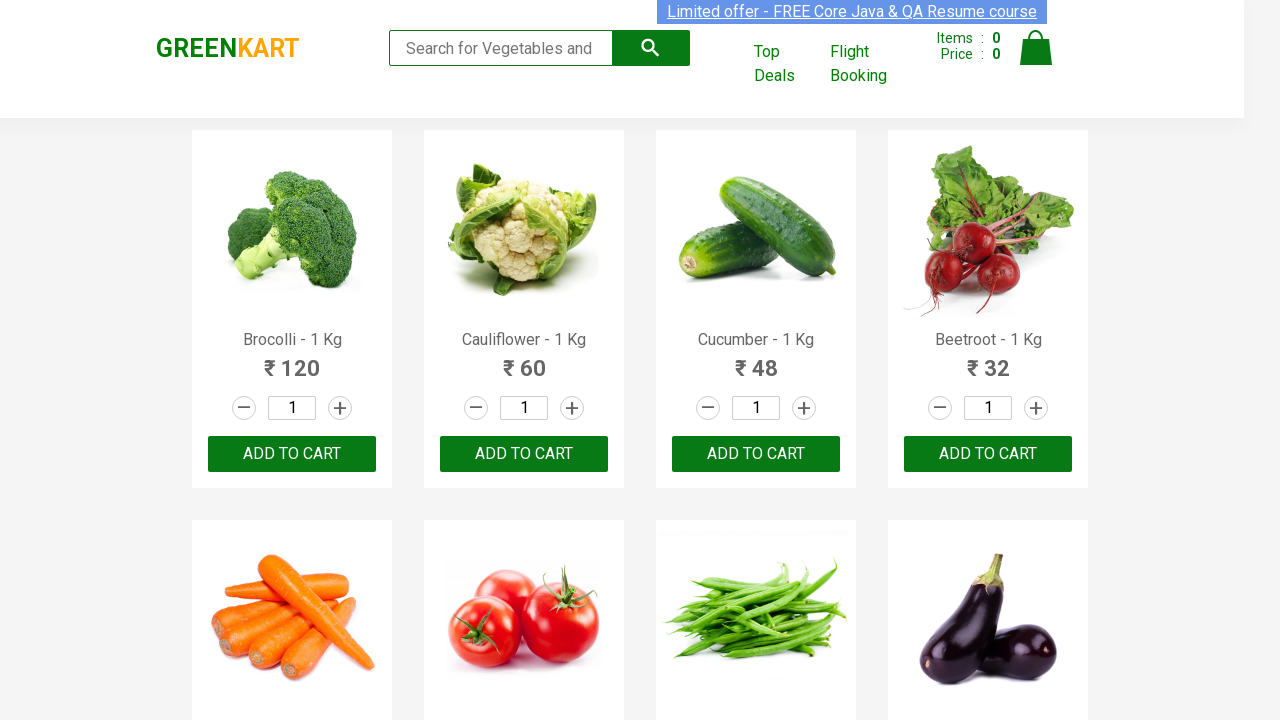

Retrieved all product name elements from the page
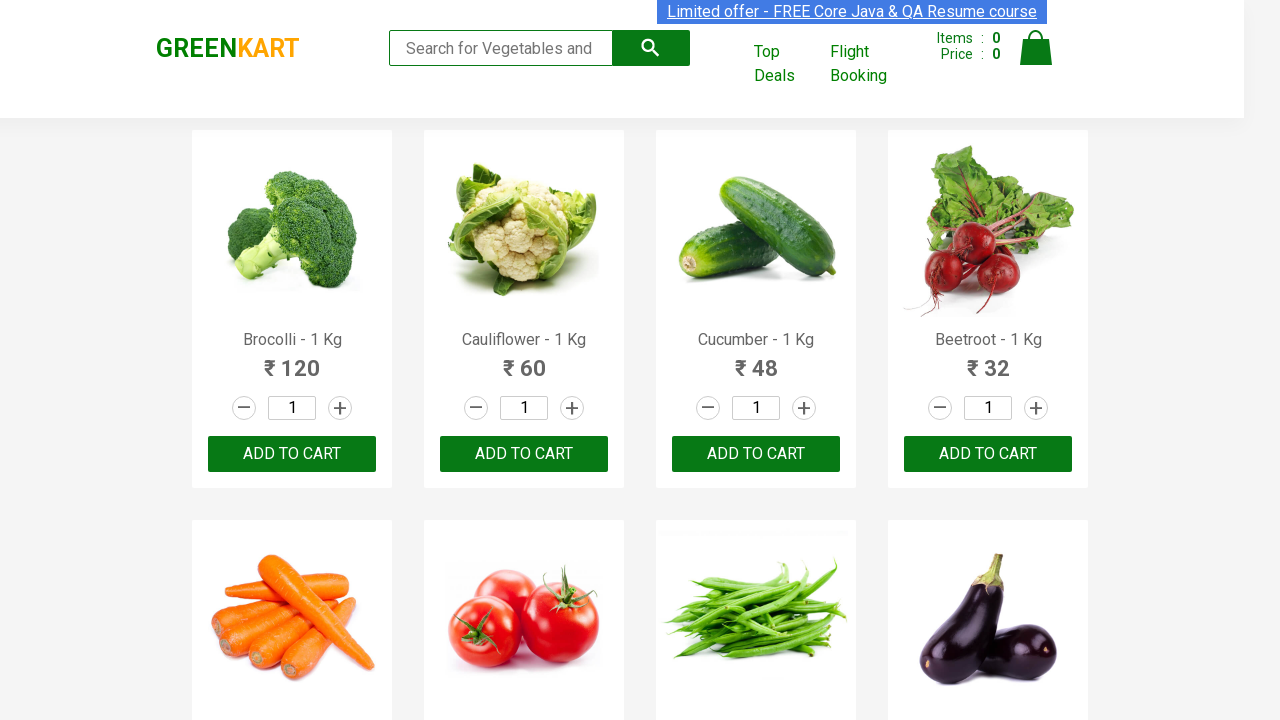

Added Pears to cart at (292, 360) on xpath=//div[@class='product-action']/button >> nth=20
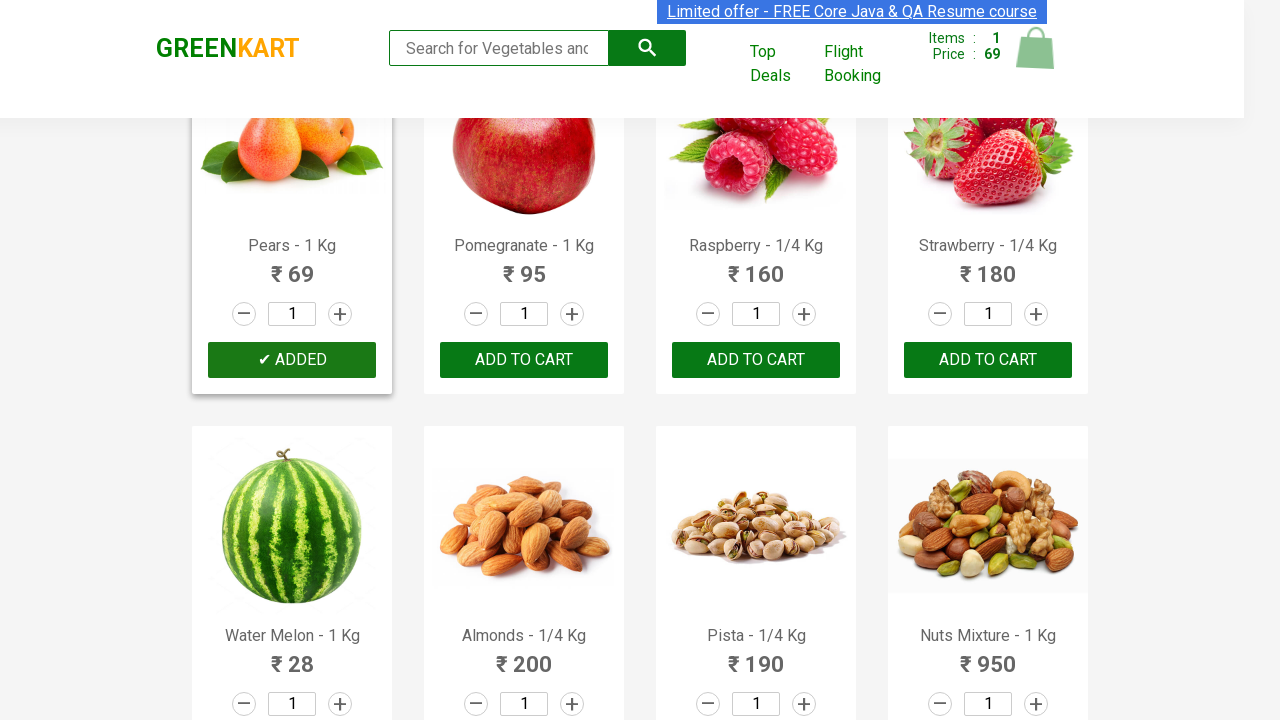

Added Strawberry to cart at (988, 360) on xpath=//div[@class='product-action']/button >> nth=23
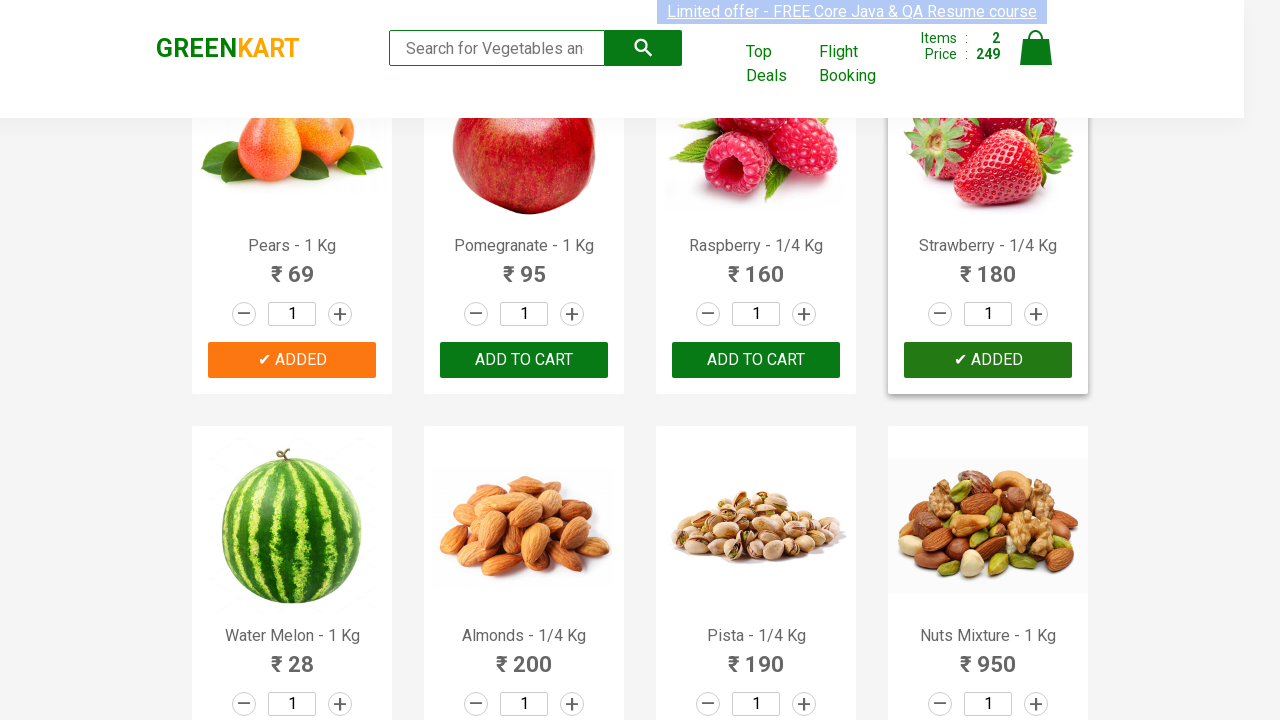

Added Cashews to cart at (292, 569) on xpath=//div[@class='product-action']/button >> nth=28
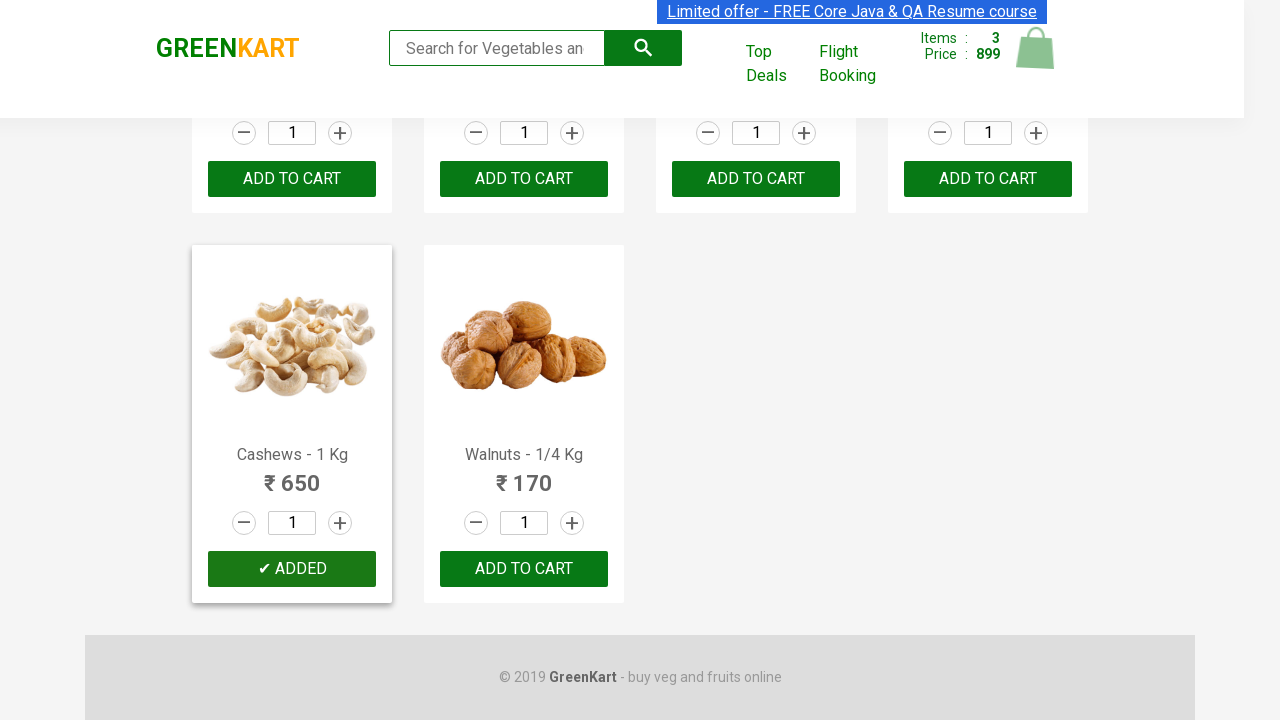

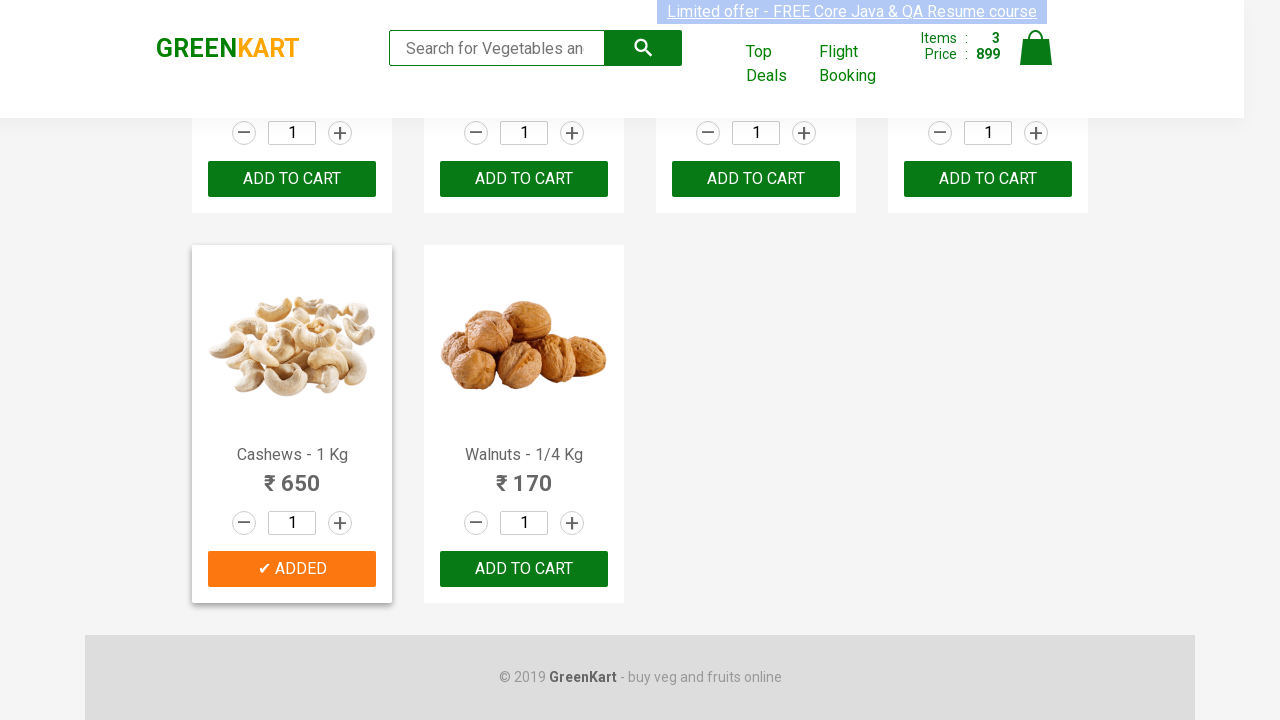